Tests the Inputs page by navigating to it and entering a random number between 1 and 10000 into the input field.

Starting URL: https://the-internet.herokuapp.com/

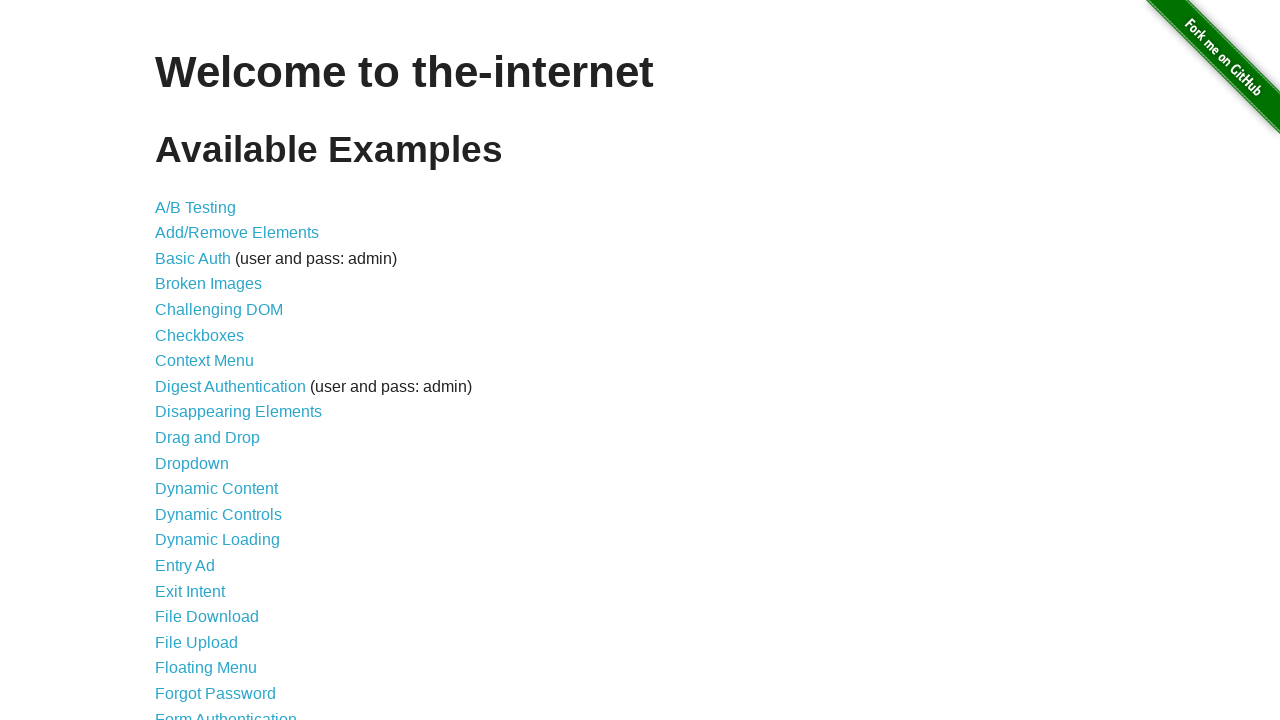

Clicked on the Inputs link at (176, 361) on a[href='/inputs']
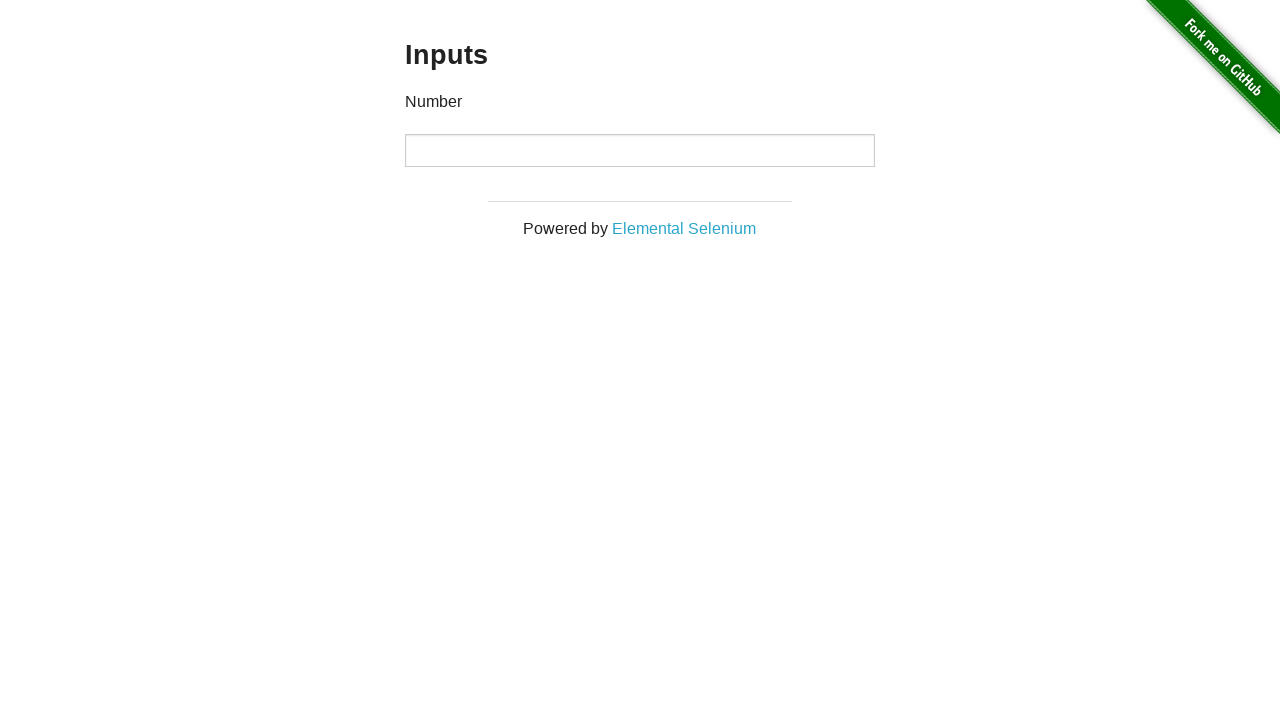

Generated random number: 1566
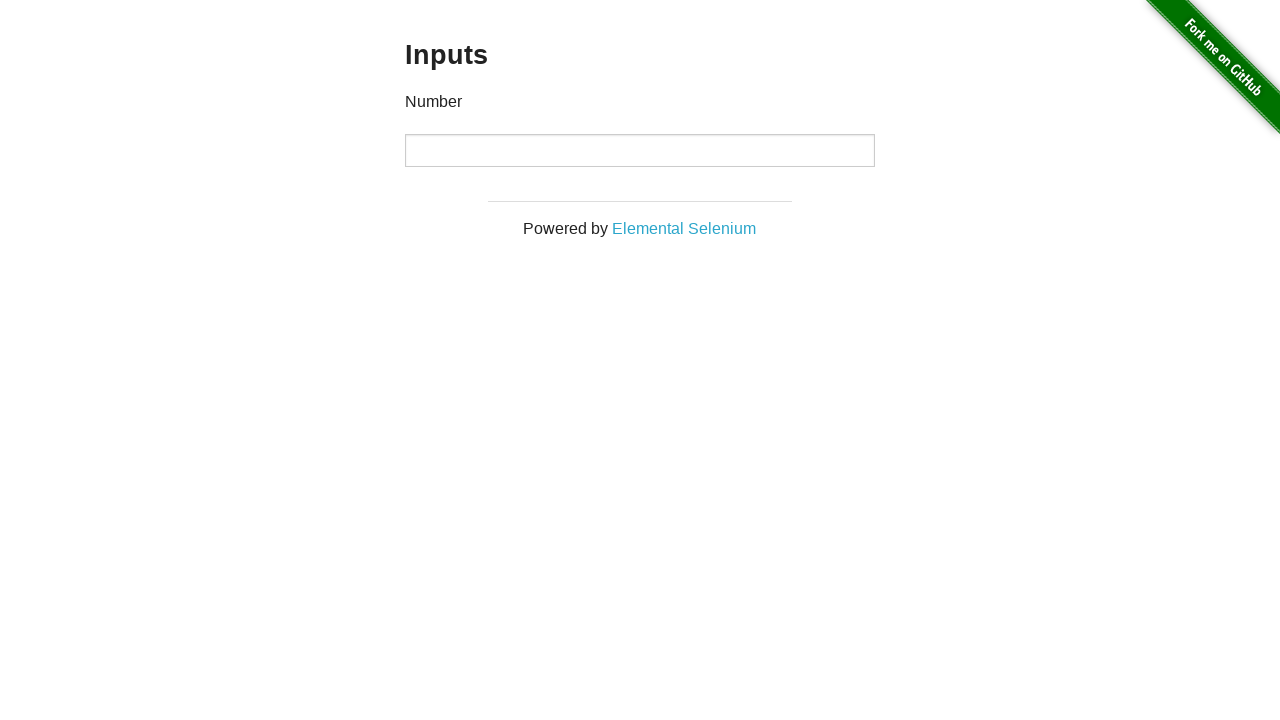

Entered 1566 into the number input field on input[type='number']
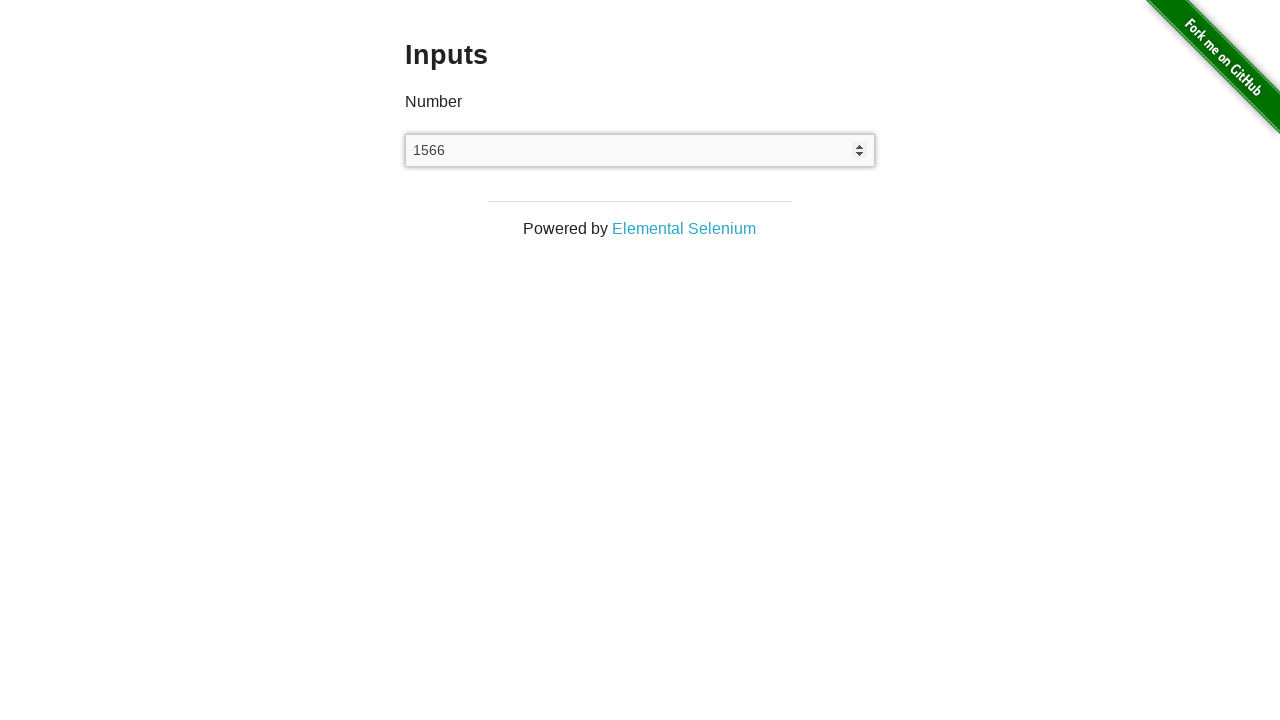

Verified number input field is present and filled
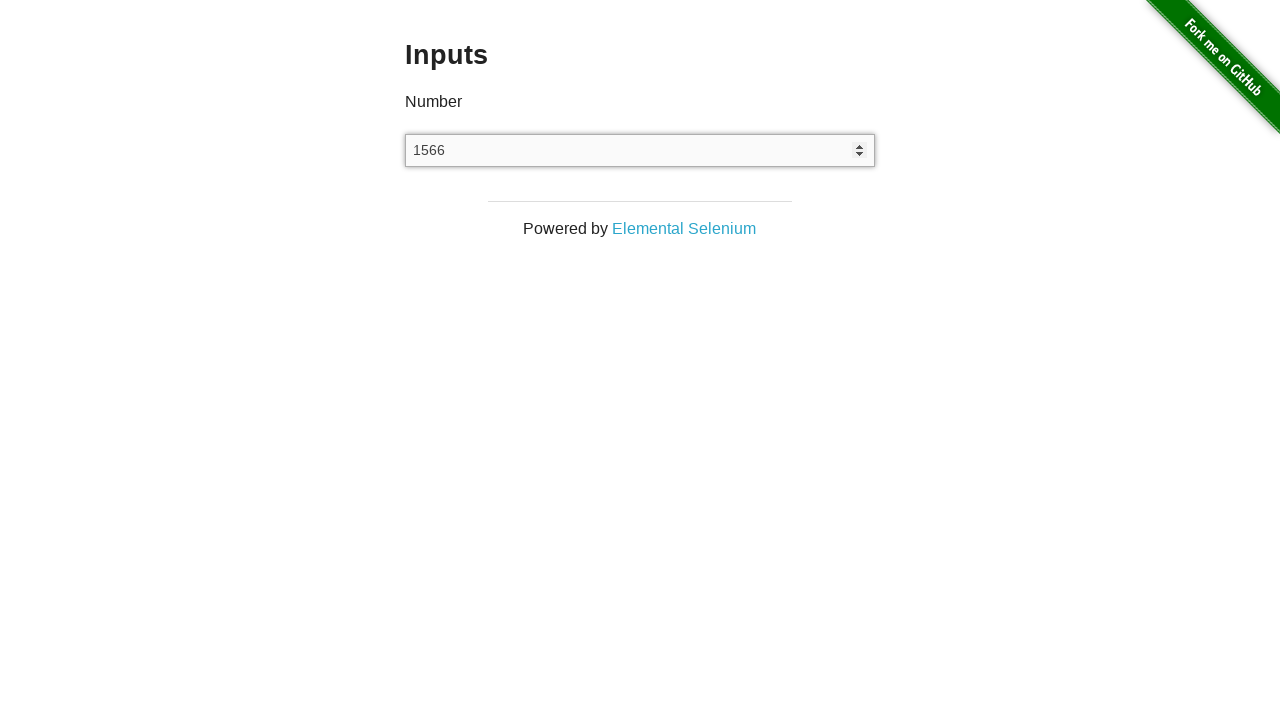

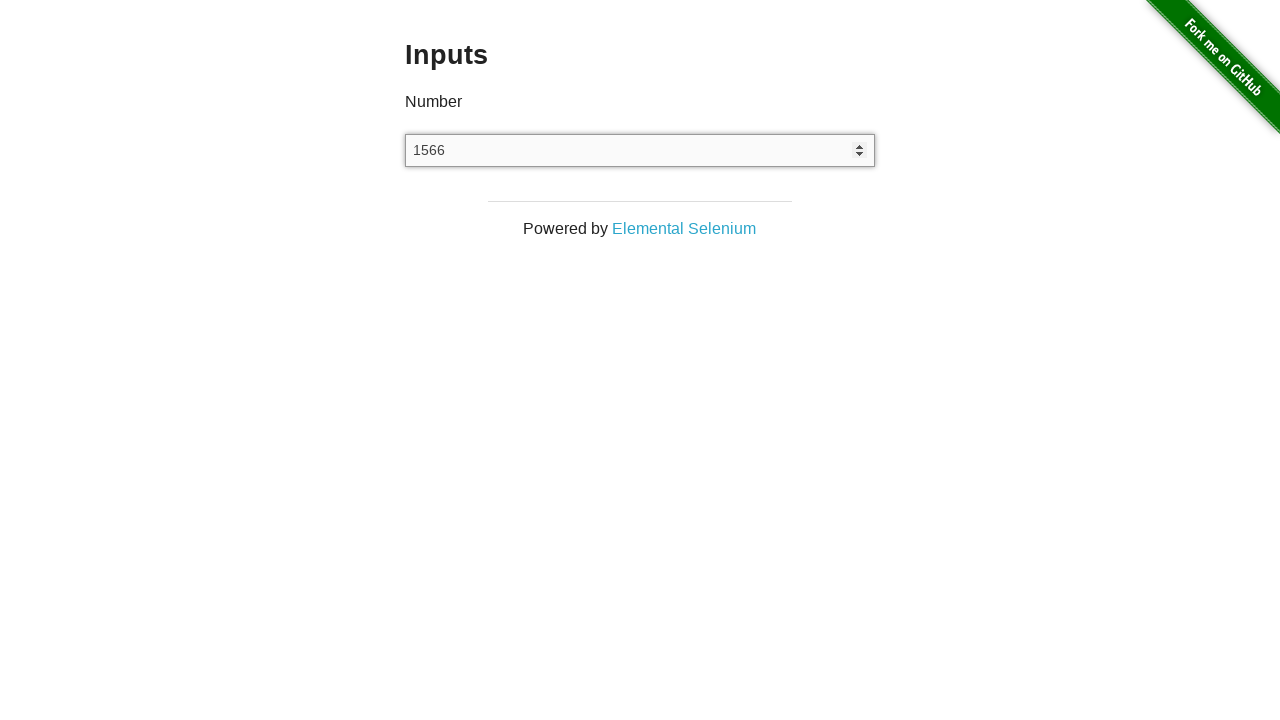